Tests a form by filling in a website URL field using CSS selector targeting input with specific placeholder and type attributes

Starting URL: https://formsmarts.com/form/yu?mode=h5

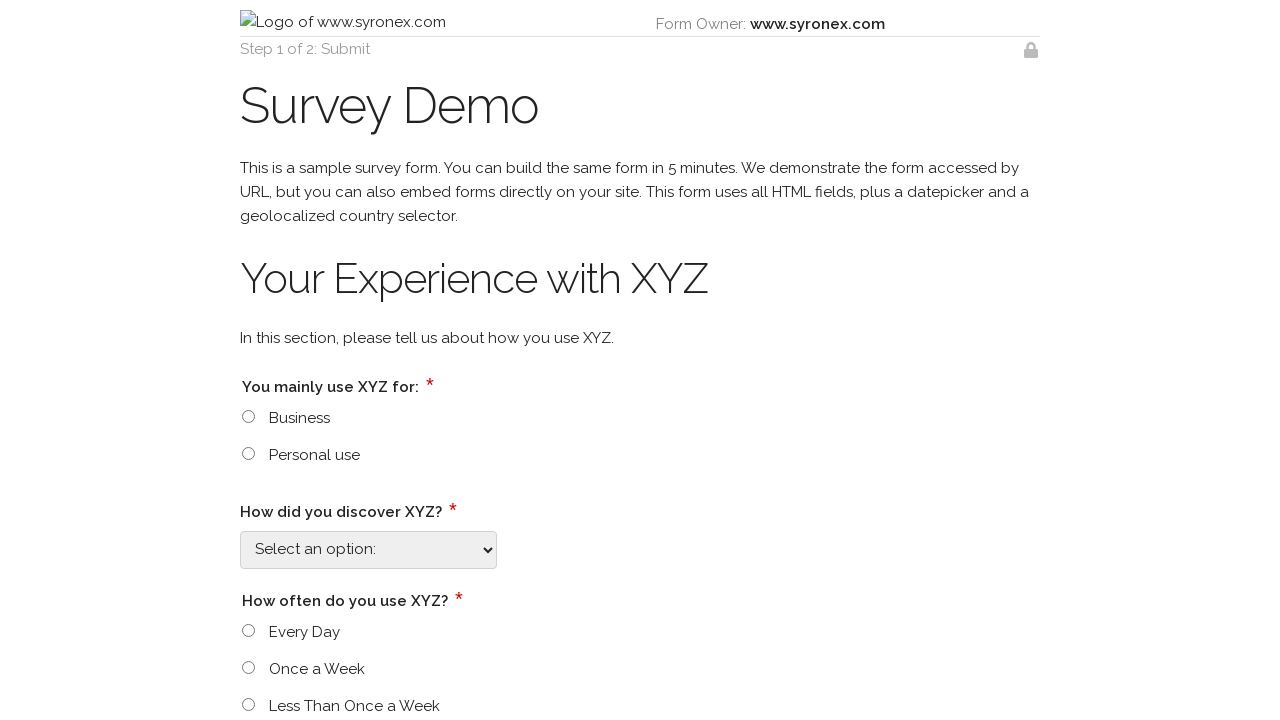

Filled website URL field with 'google.com' using CSS selector targeting input with placeholder 'URL of your website' and type 'url' on input[placeholder='URL of your website'][type='url']
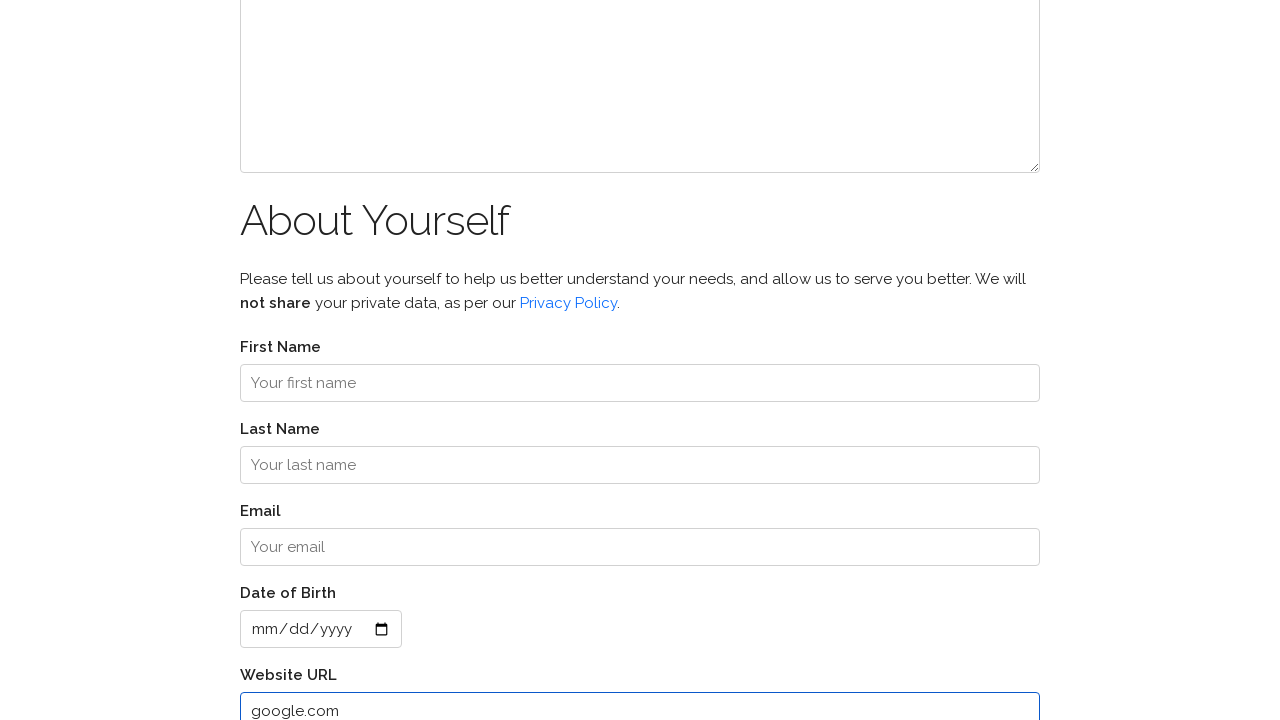

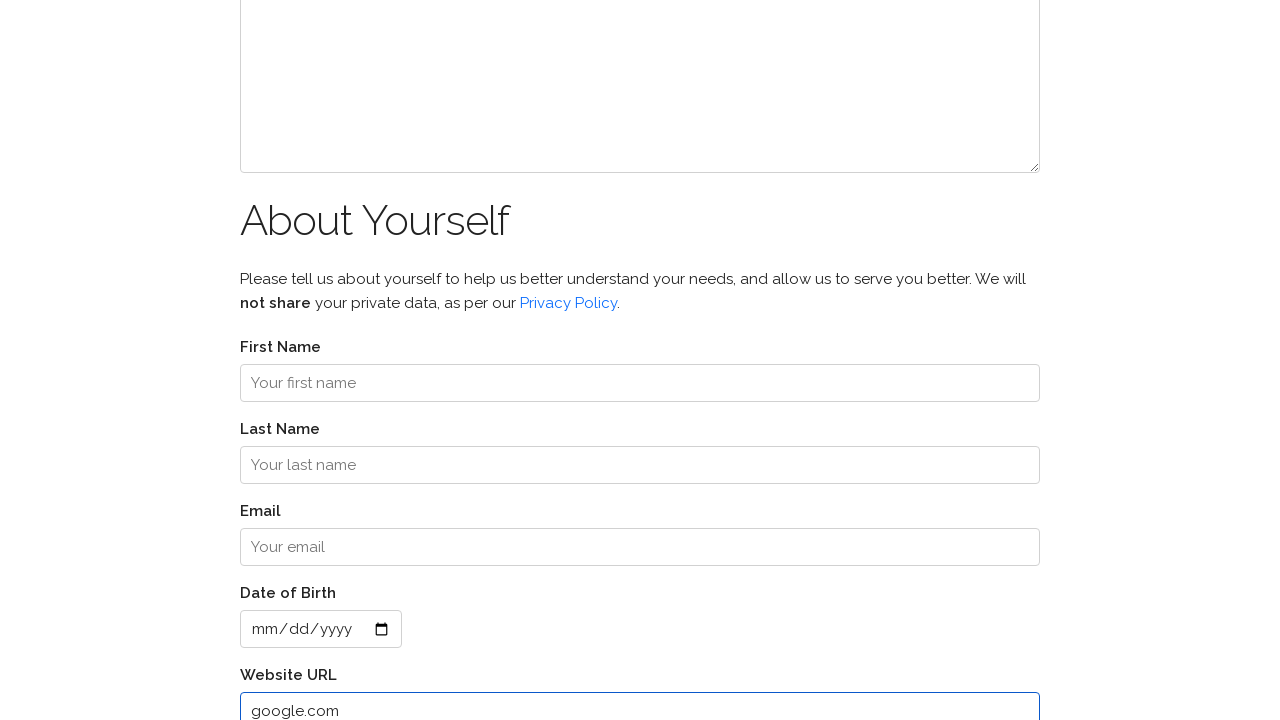